Tests mouse hover functionality by moving the mouse over different elements

Starting URL: https://sahitest.com/demo/mouseover.htm

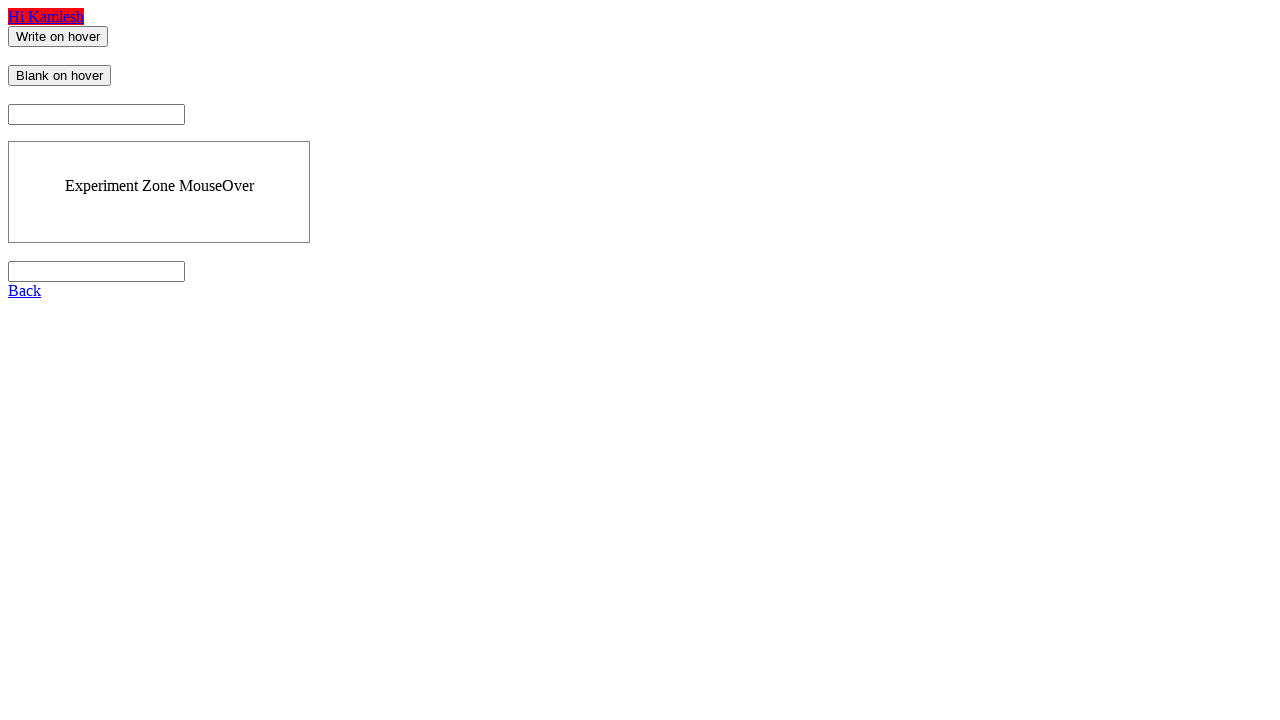

Navigated to mouseover test page
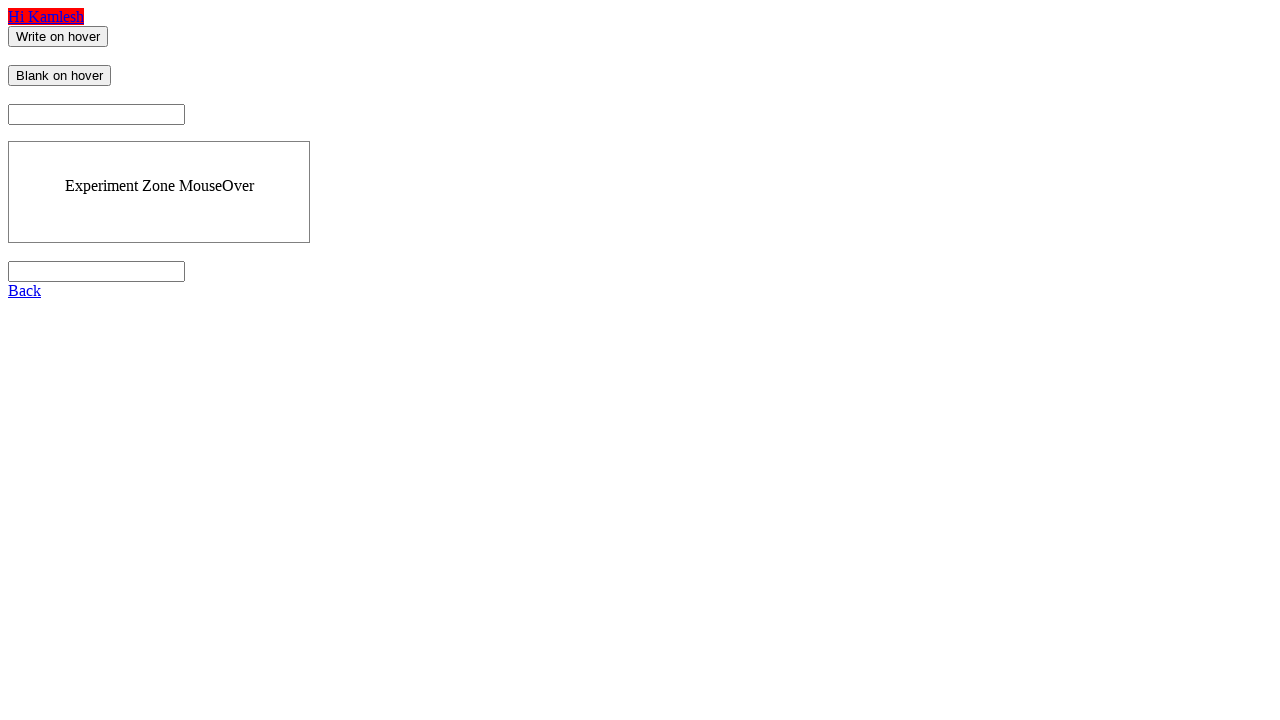

Hovered over the first input element at (58, 36) on xpath=//form/input[1]
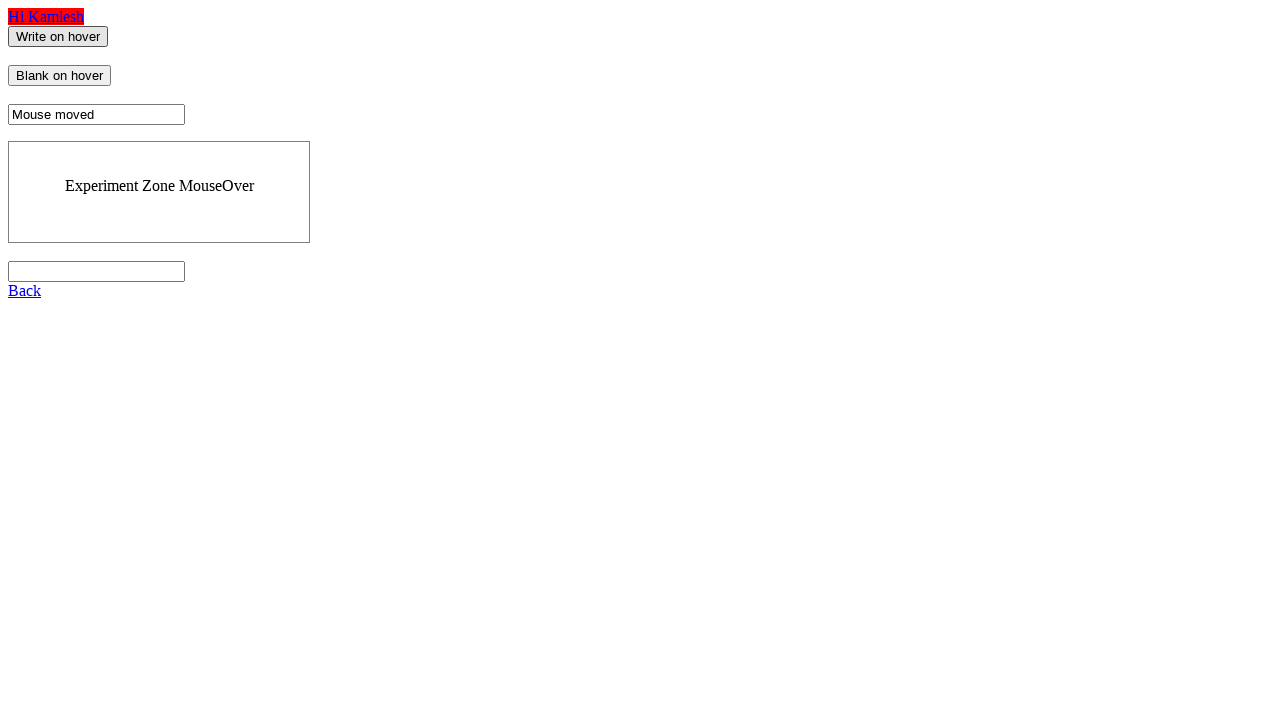

Hovered over the div element at (159, 186) on xpath=//div/div
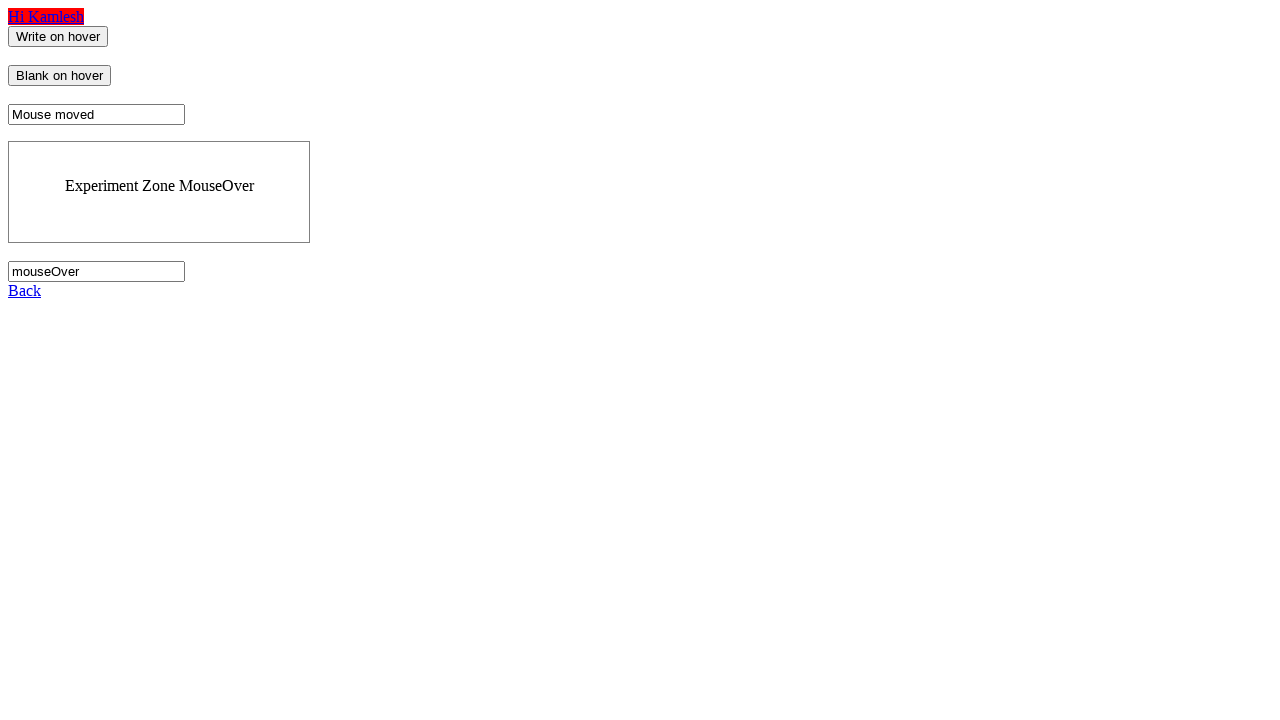

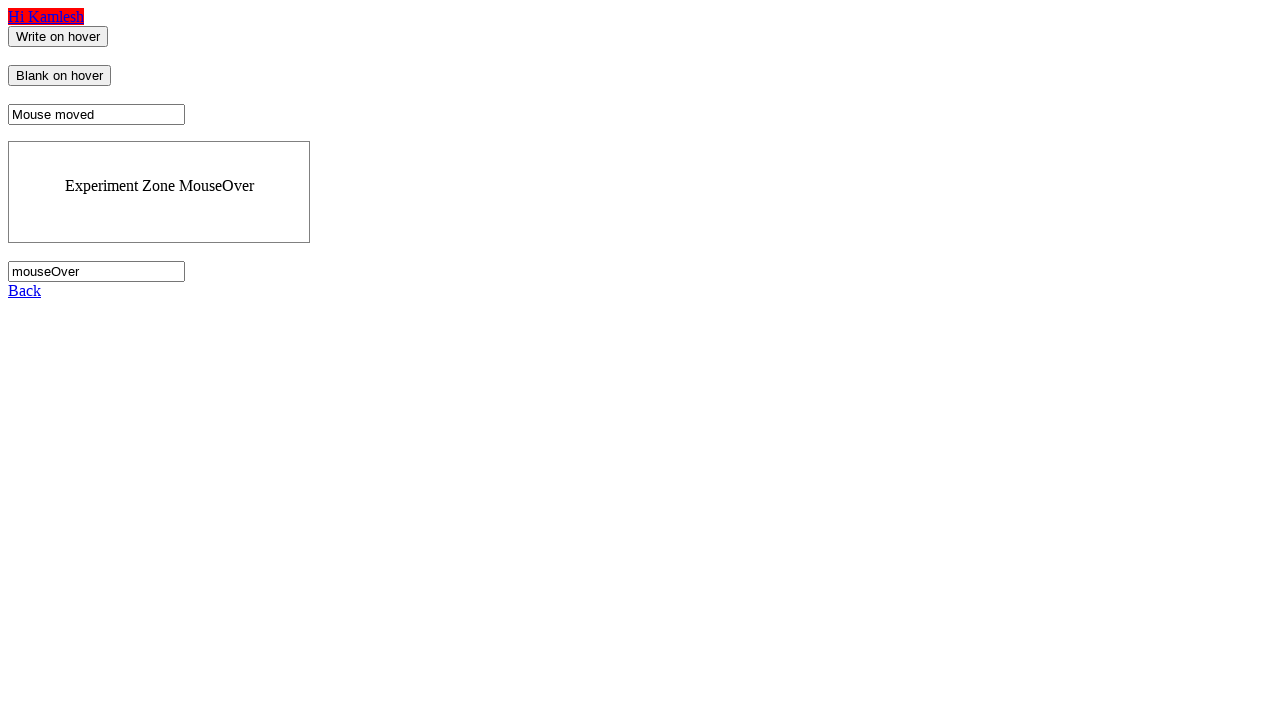